Tests implicit wait functionality by navigating to a web form and entering text into a text field

Starting URL: https://www.selenium.dev/selenium/web/web-form.html

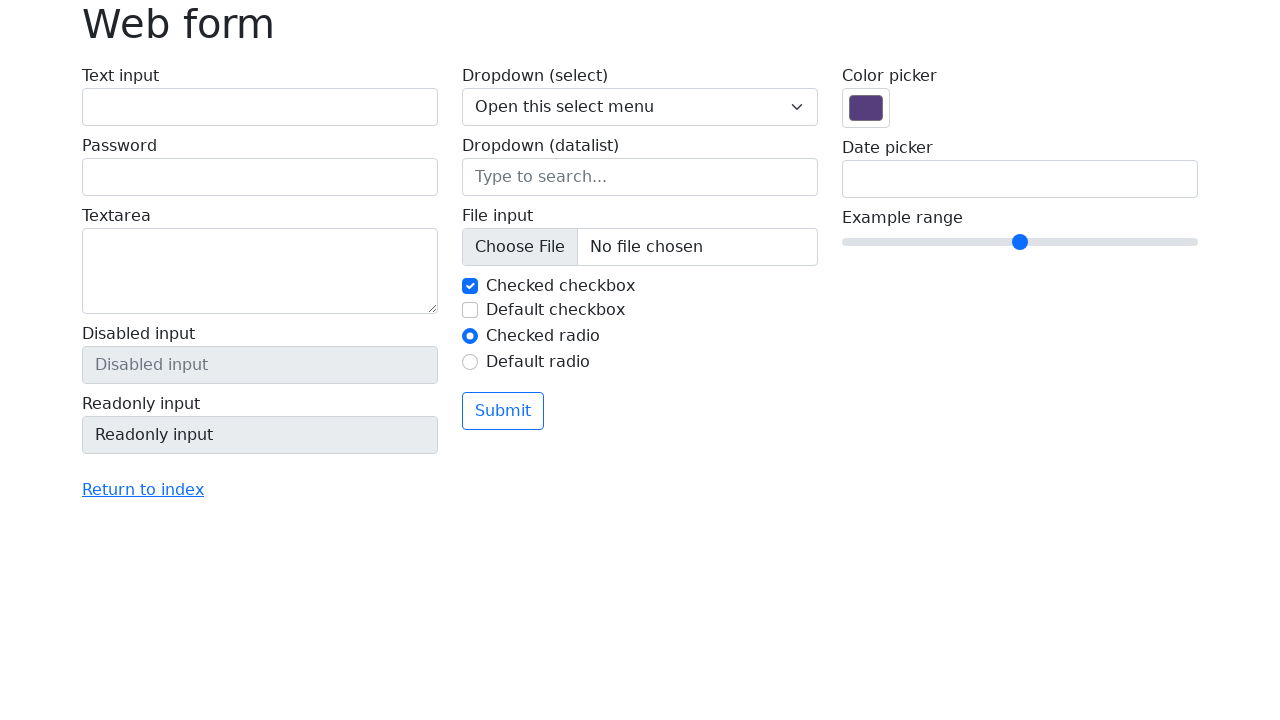

Navigated to web form page
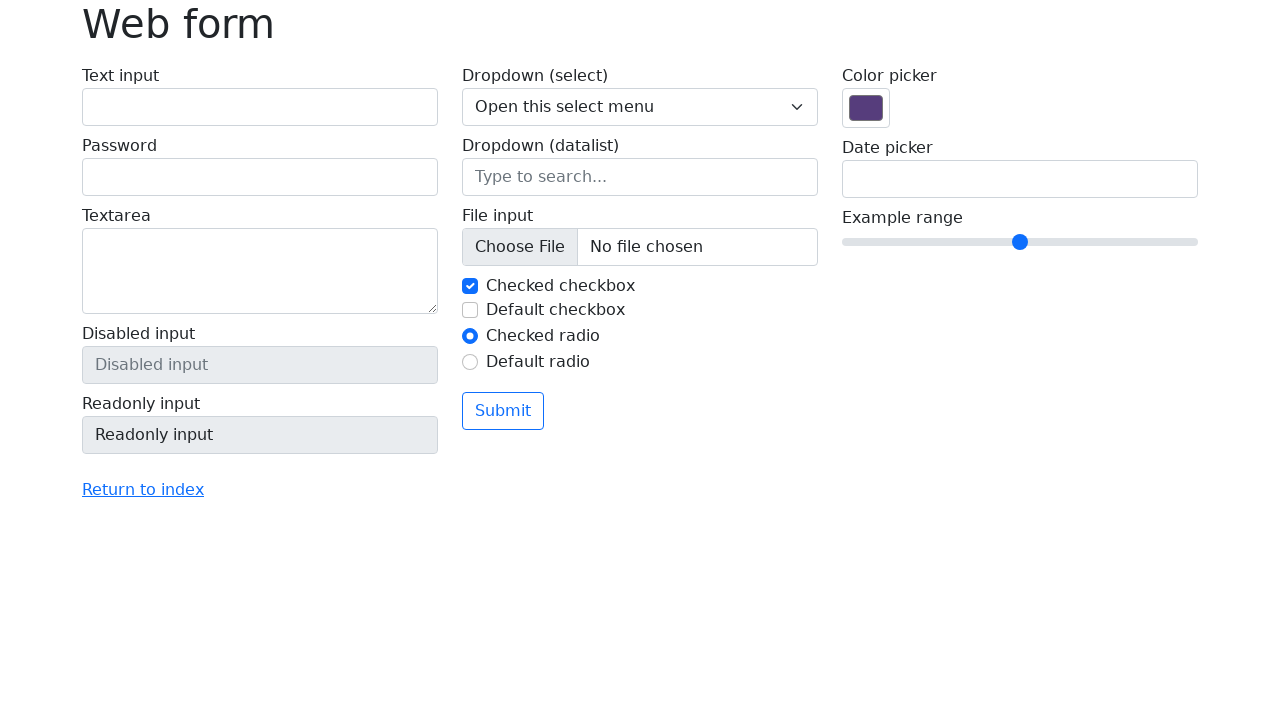

Filled text field with test text 'test-text-a3f8b2c1-9d4e-4f7a-b8e3-1a2b3c4d5e6f' on #my-text-id
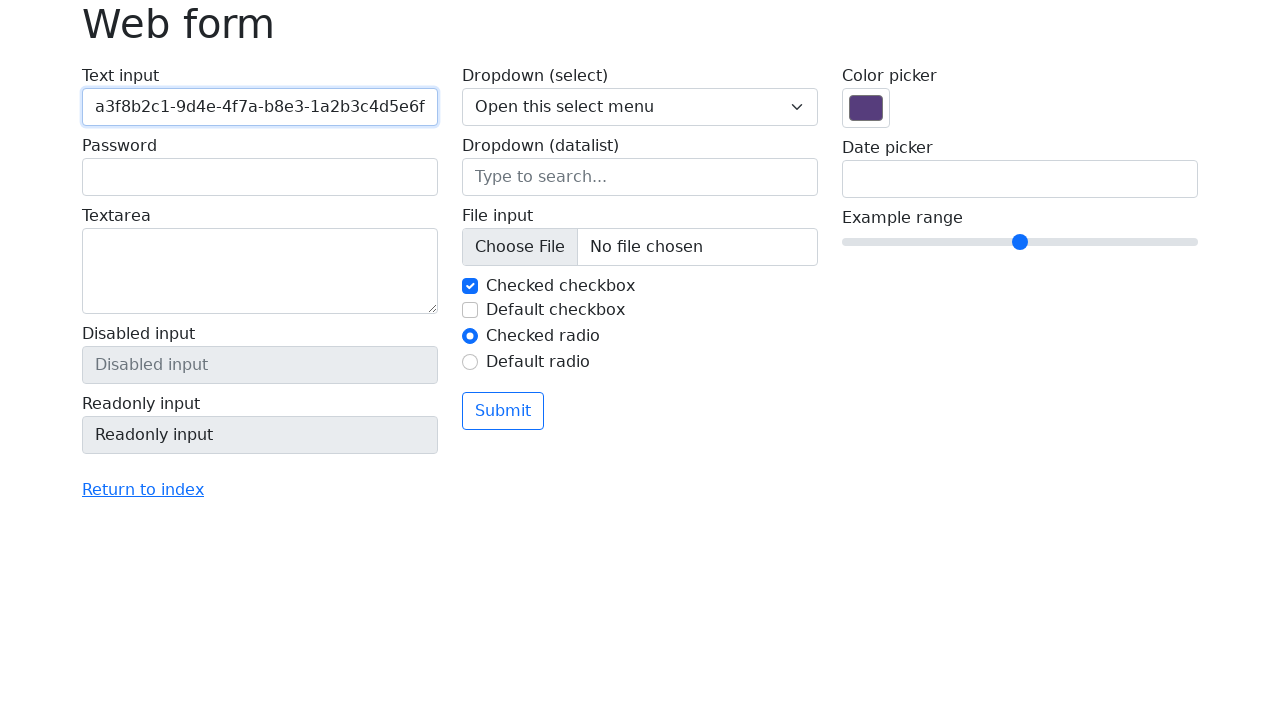

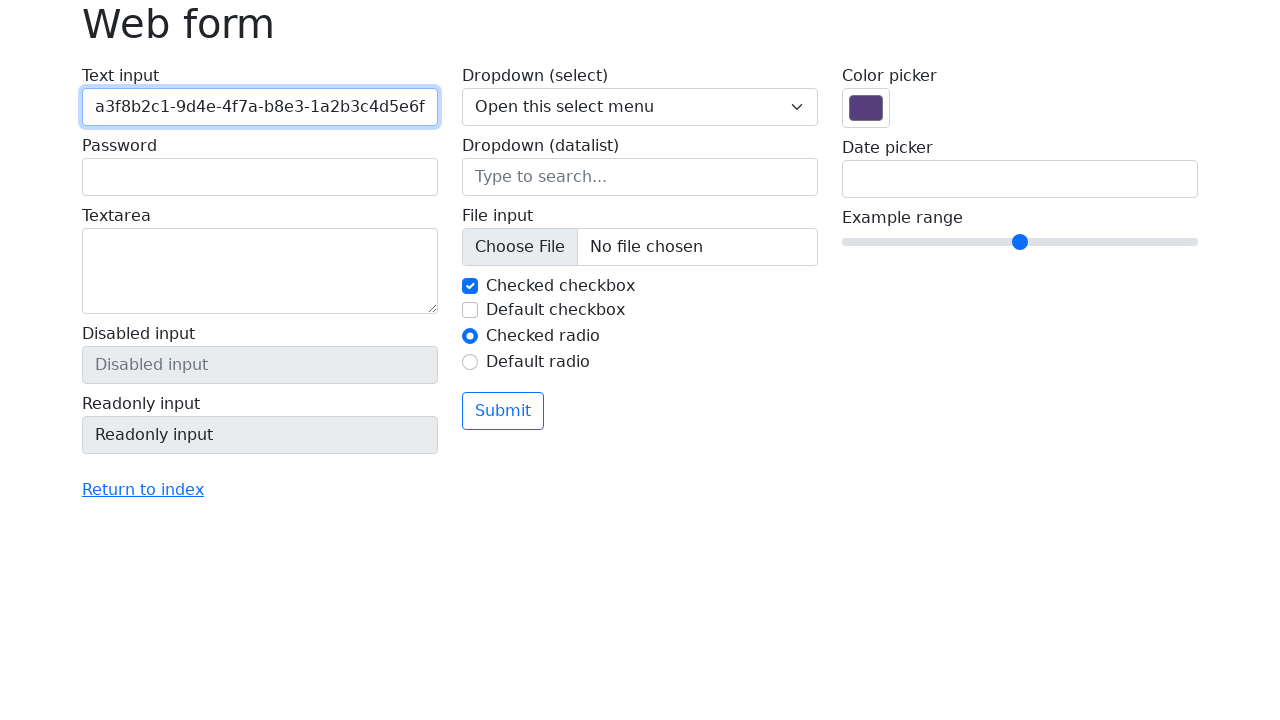